Tests that whitespace is trimmed from edited todo text

Starting URL: https://demo.playwright.dev/todomvc

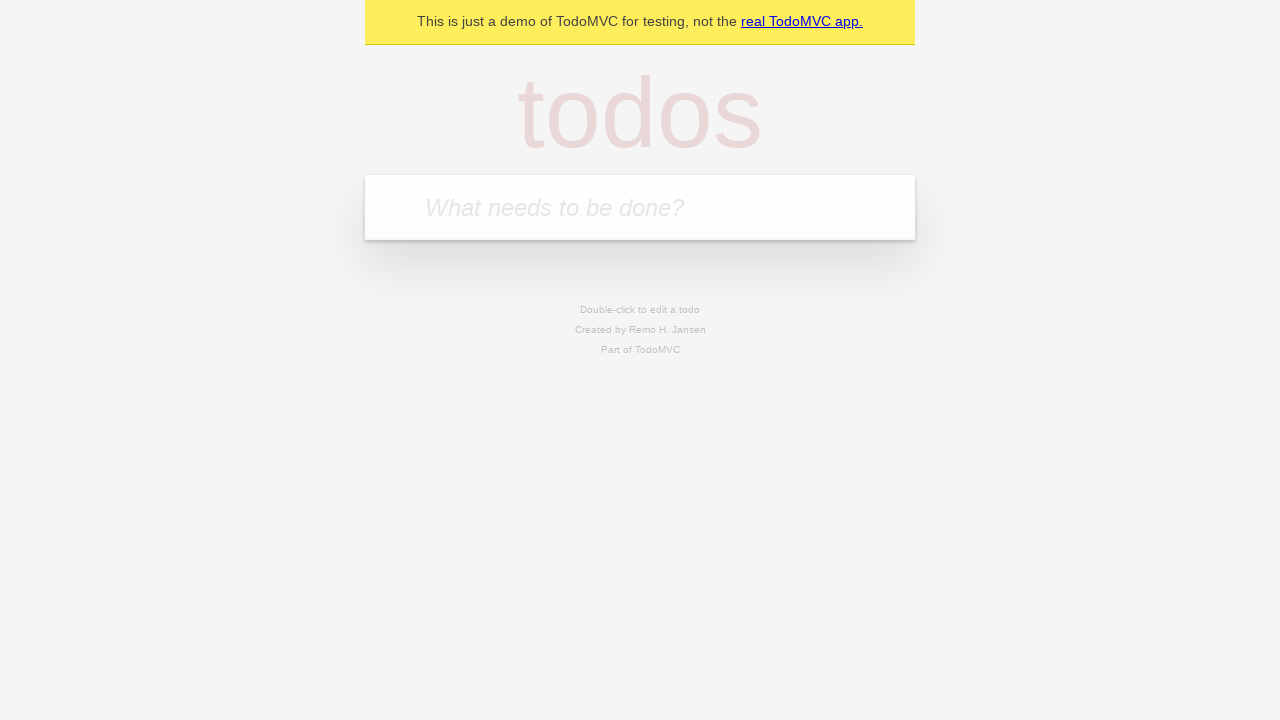

Filled new todo input with 'buy some cheese' on .new-todo
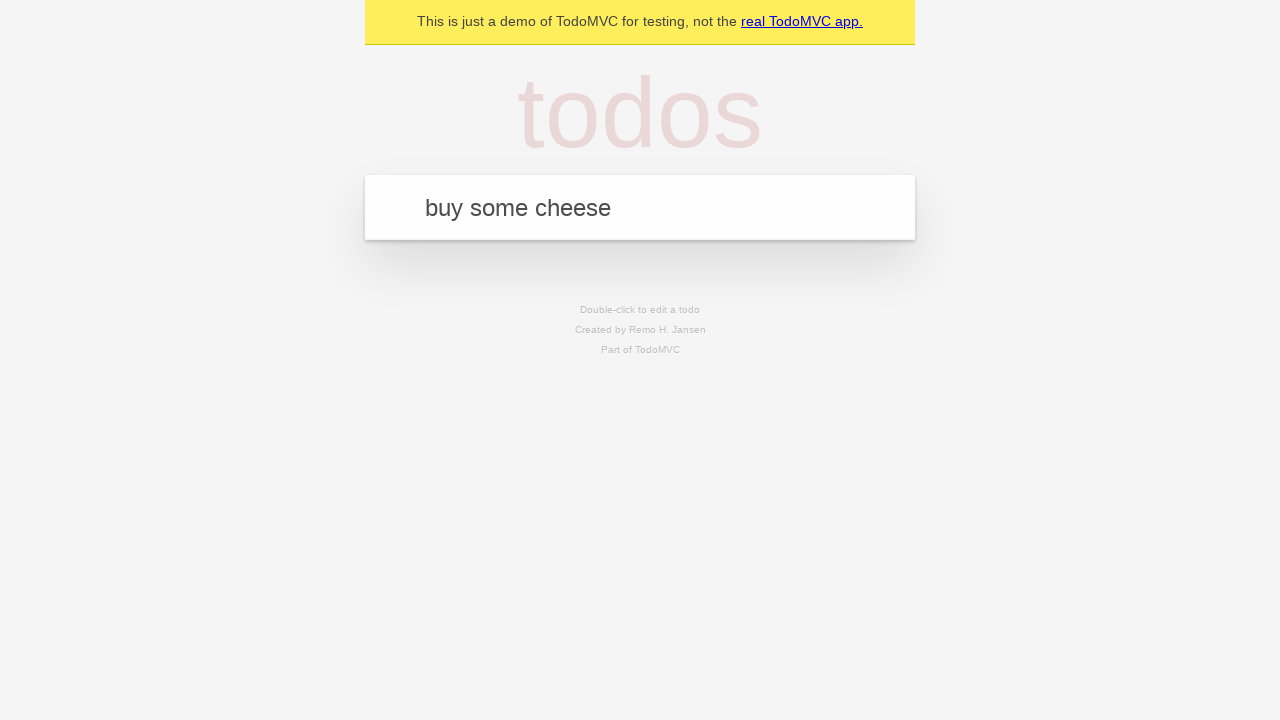

Pressed Enter to create first todo on .new-todo
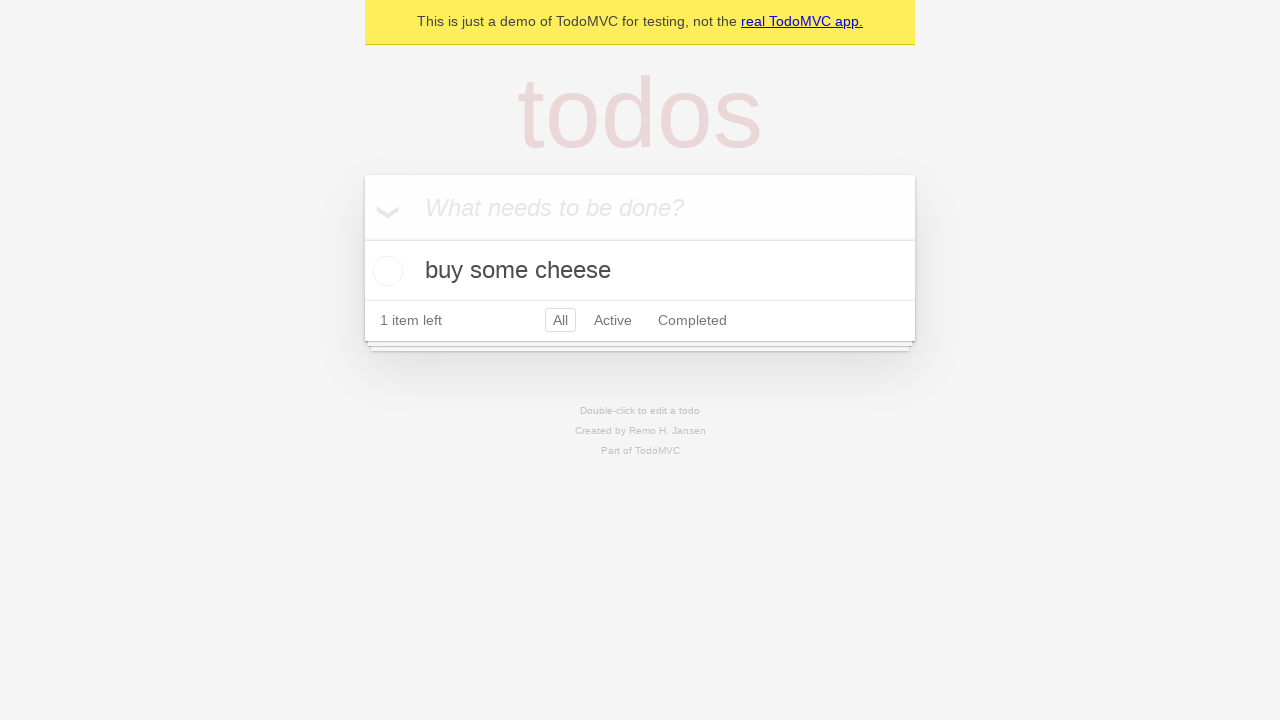

Filled new todo input with 'feed the cat' on .new-todo
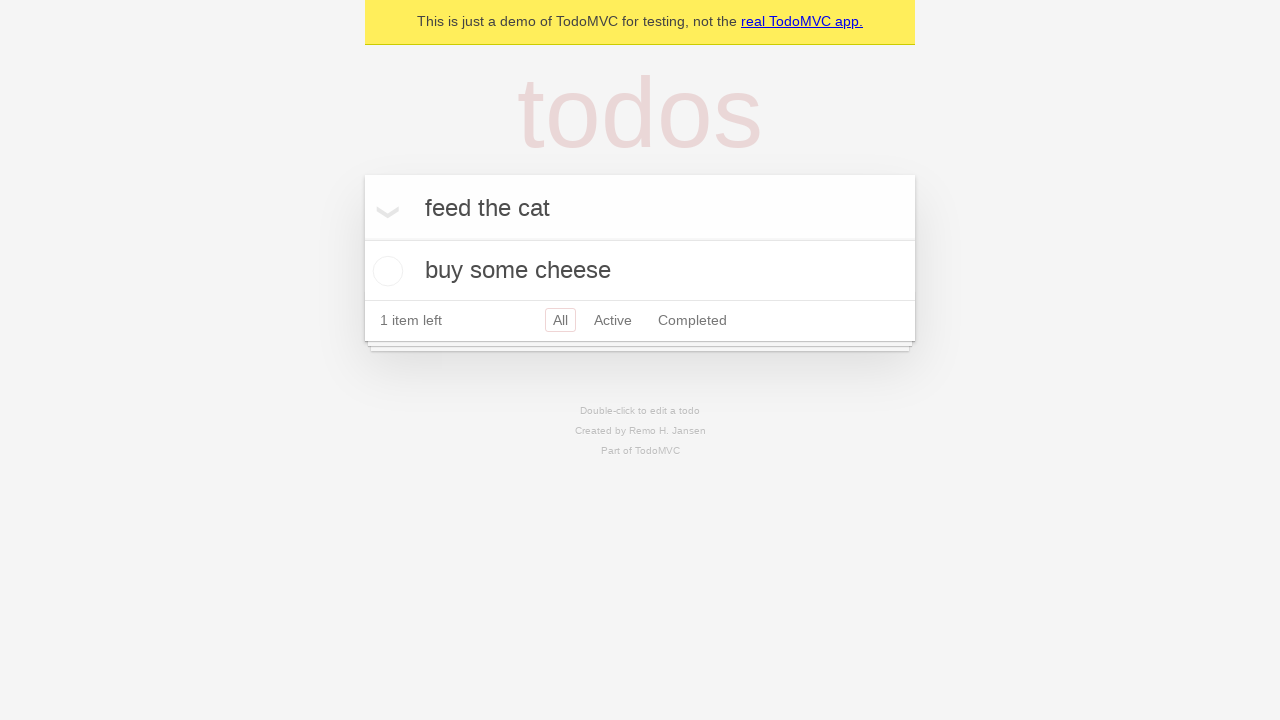

Pressed Enter to create second todo on .new-todo
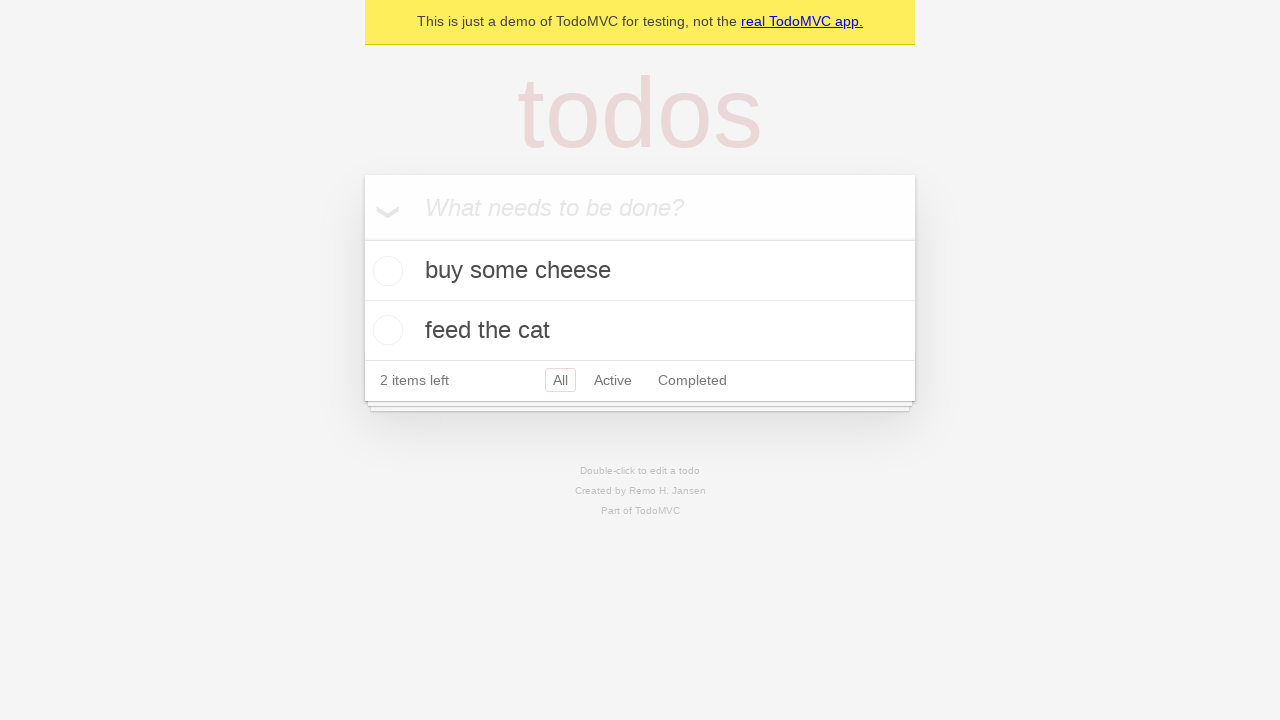

Filled new todo input with 'book a doctors appointment' on .new-todo
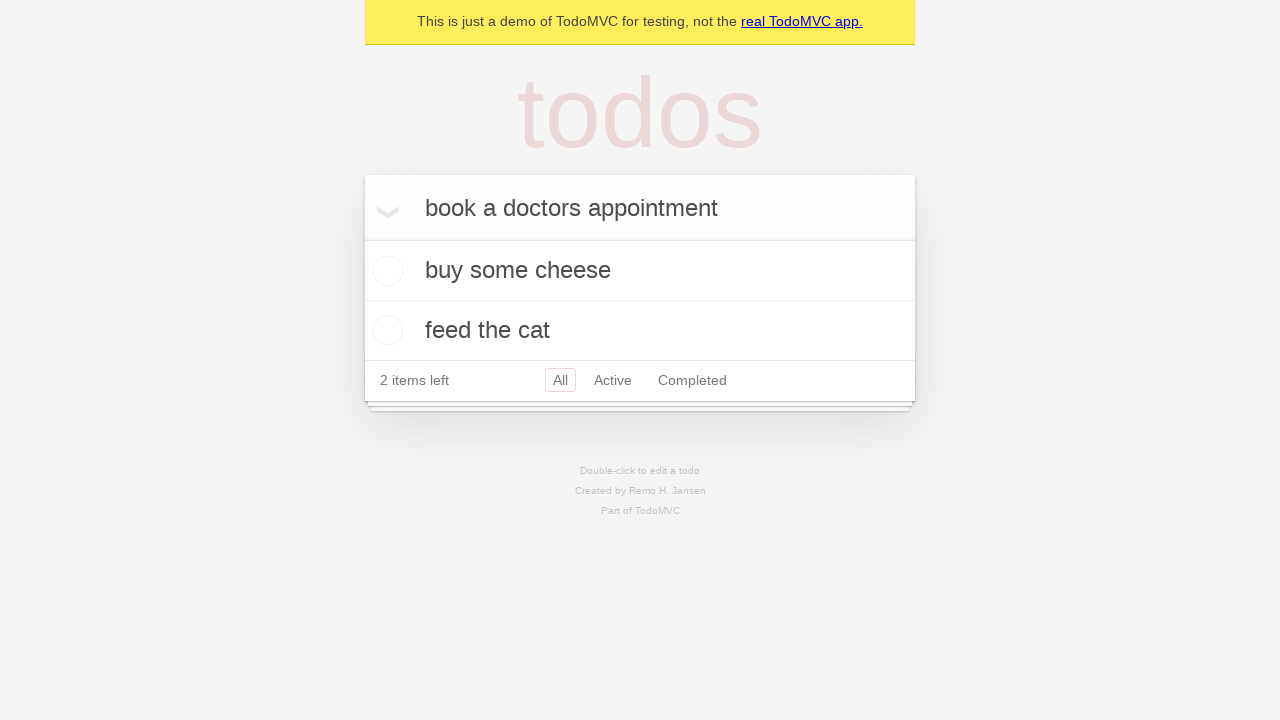

Pressed Enter to create third todo on .new-todo
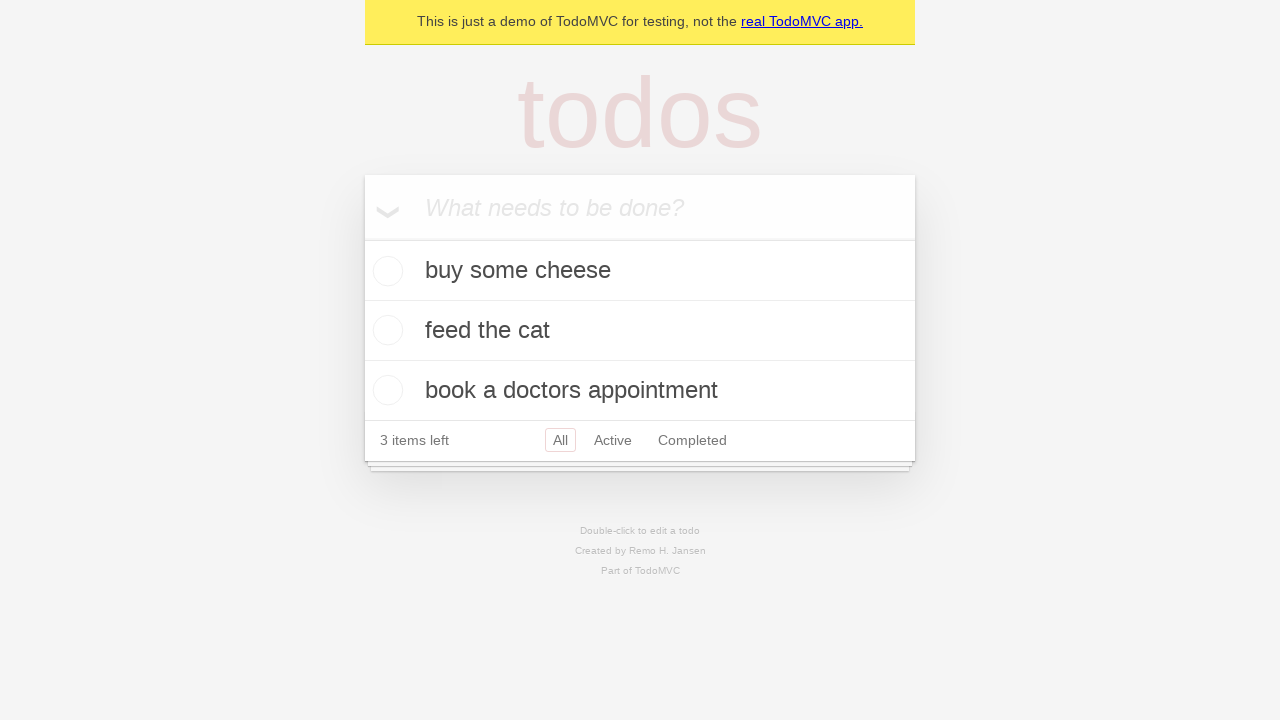

Double-clicked second todo to enter edit mode at (640, 331) on .todo-list li >> nth=1
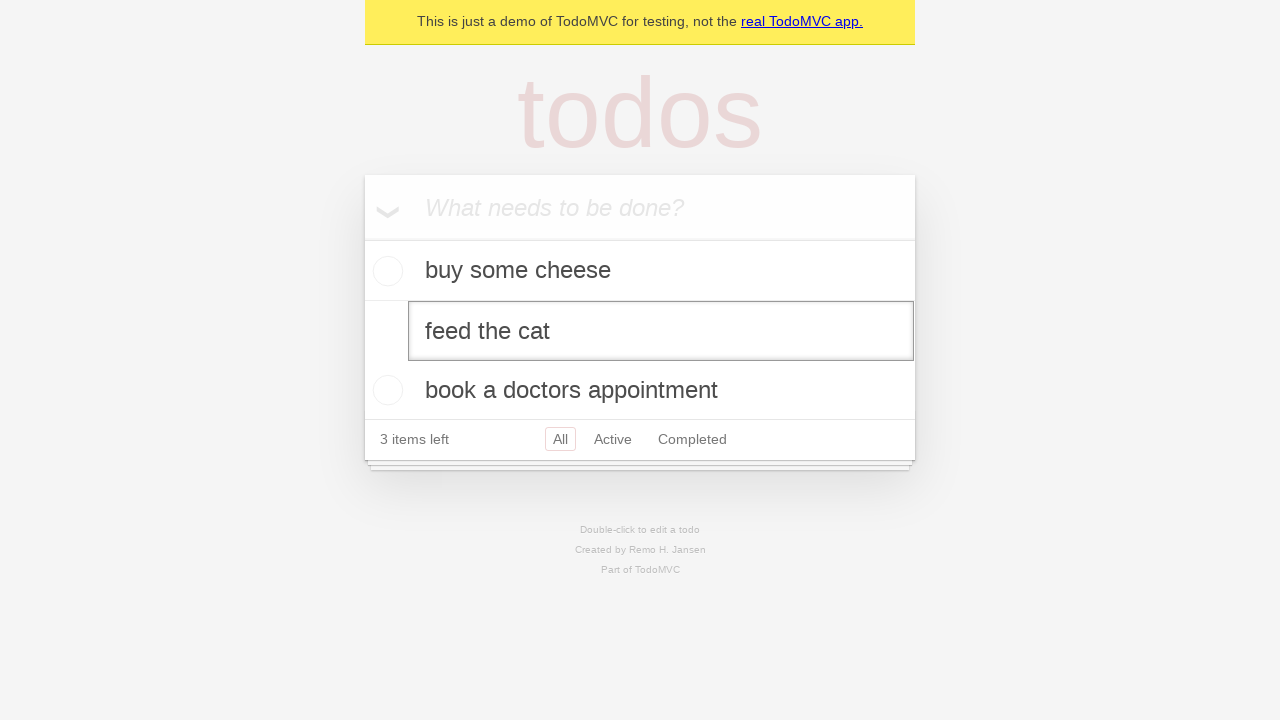

Filled edit field with padded text '    buy some sausages    ' on .todo-list li >> nth=1 >> .edit
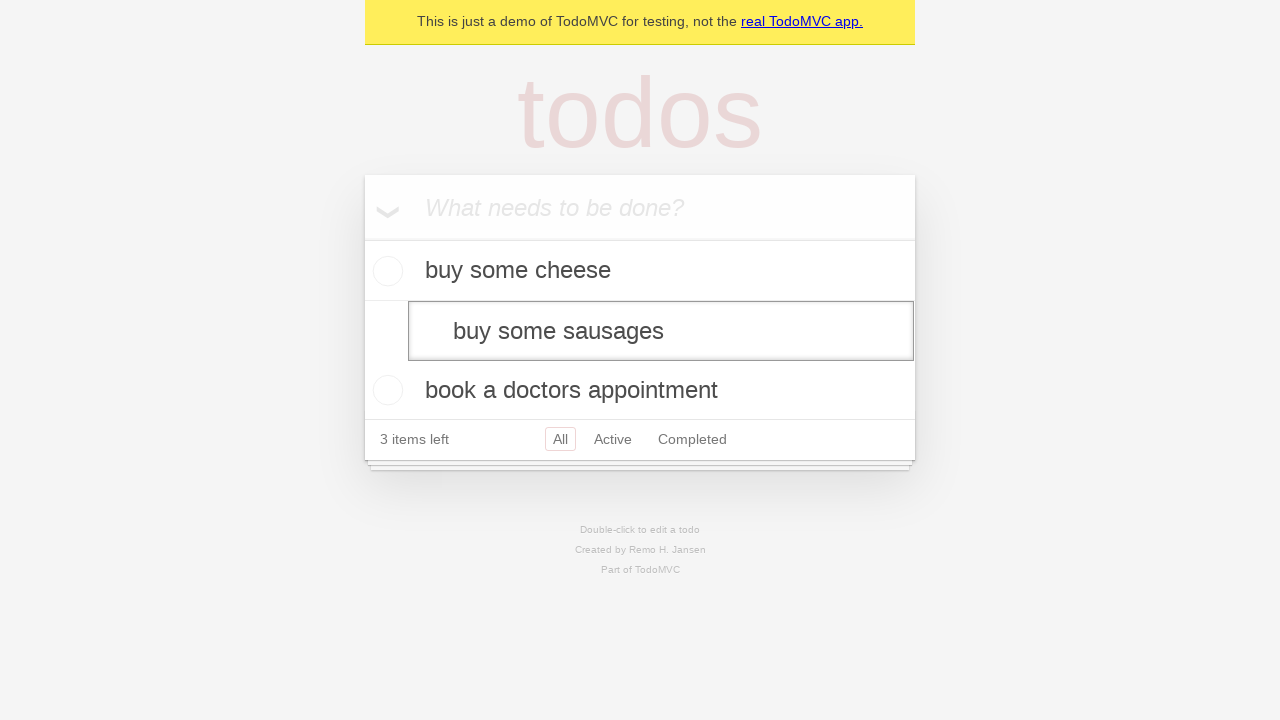

Pressed Enter to submit edited todo, verifying whitespace is trimmed on .todo-list li >> nth=1 >> .edit
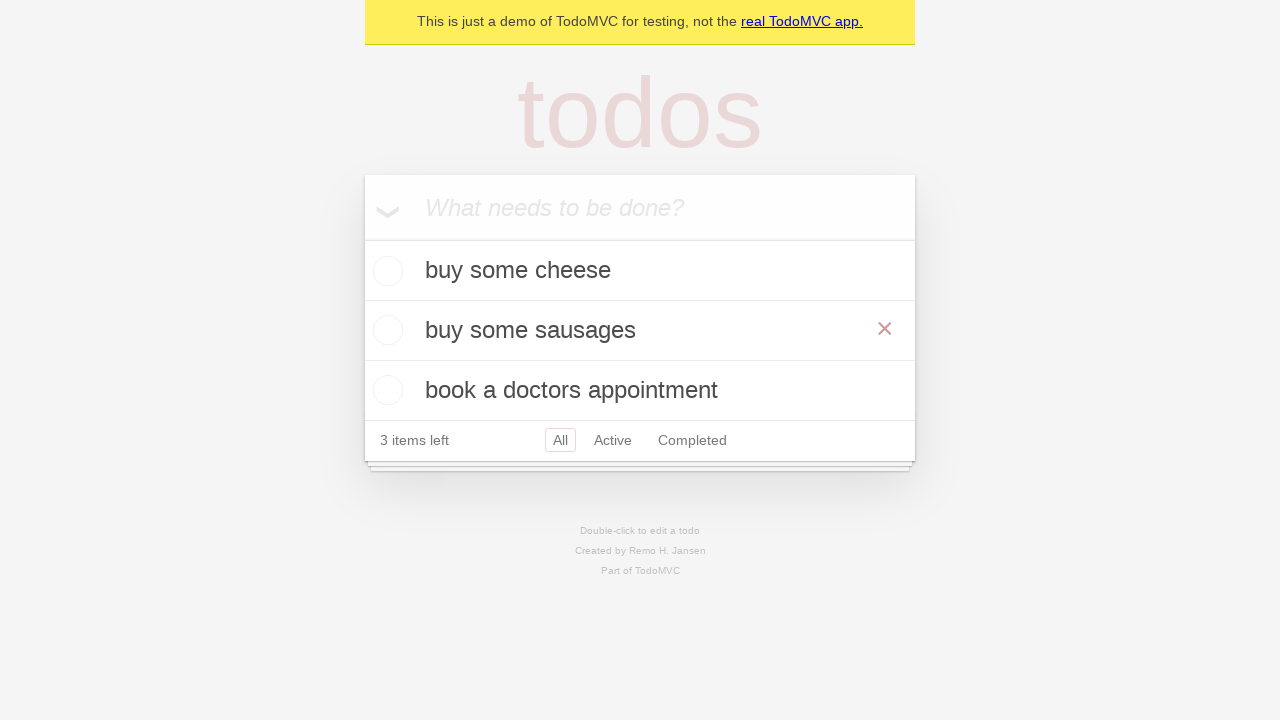

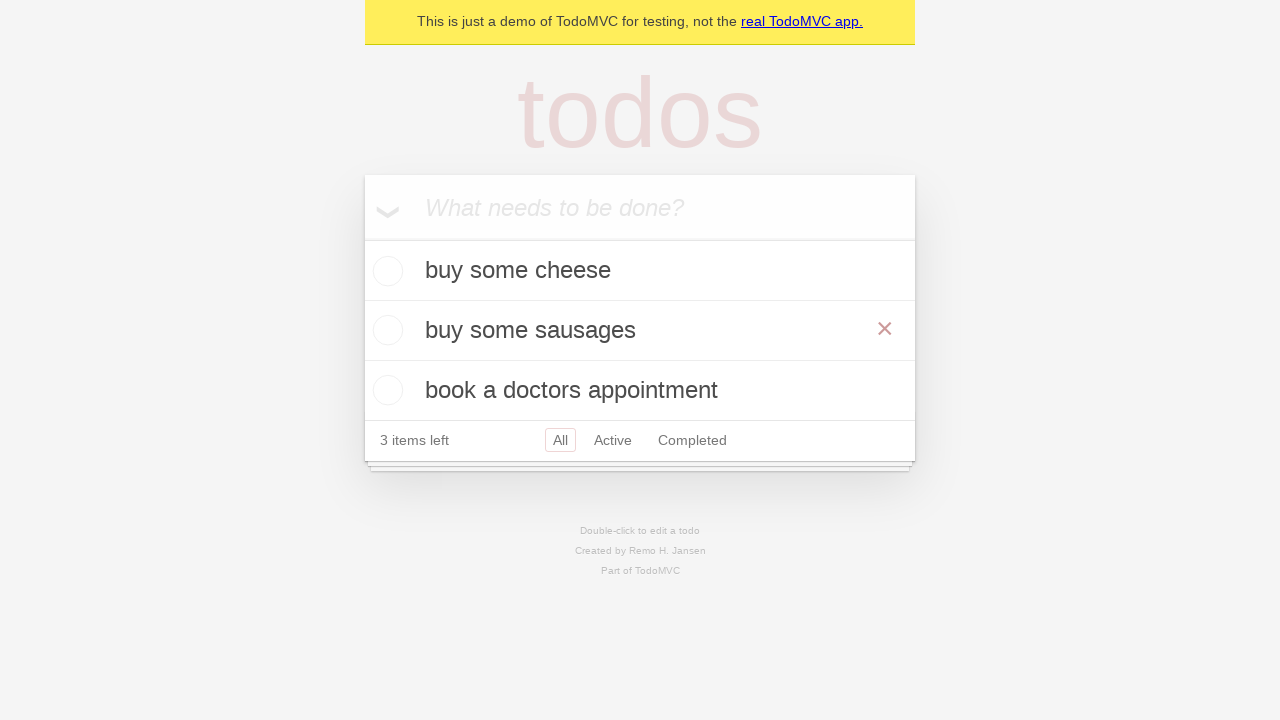